Tests navigation to registration page by clicking the register button in footer

Starting URL: http://intershop5.skillbox.ru/

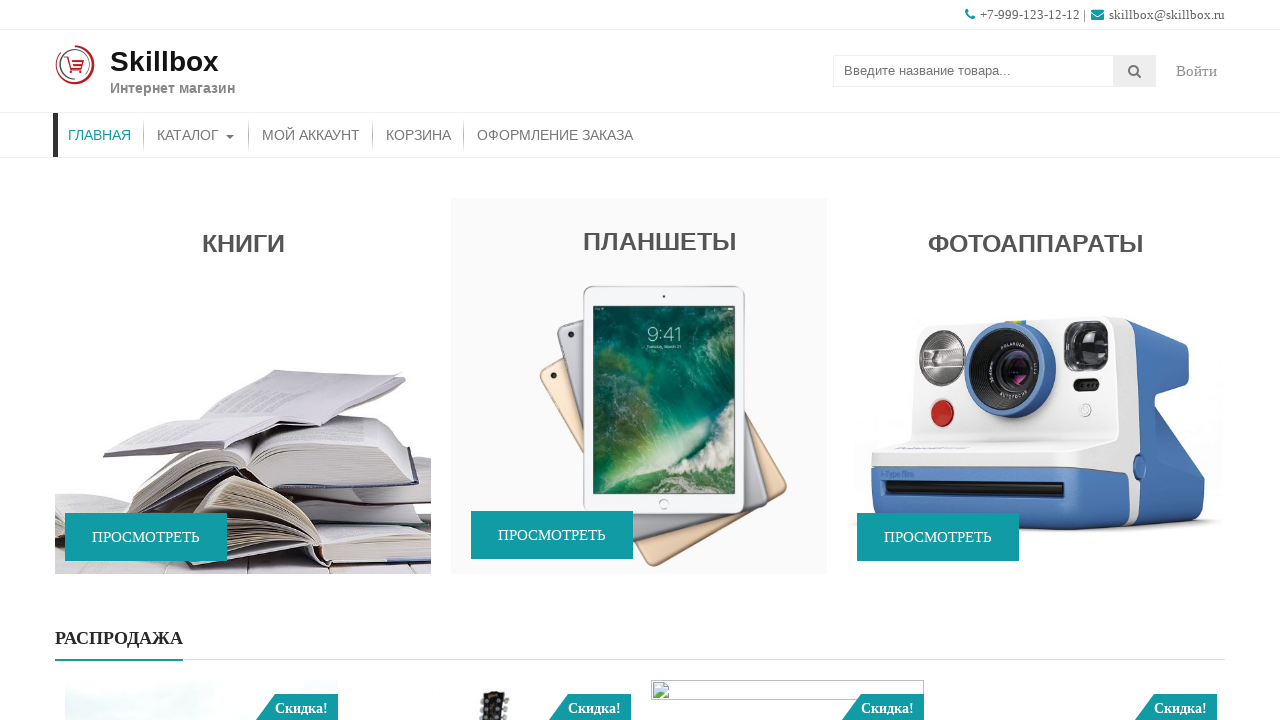

Clicked registration button in footer at (705, 550) on .page-item-141 a
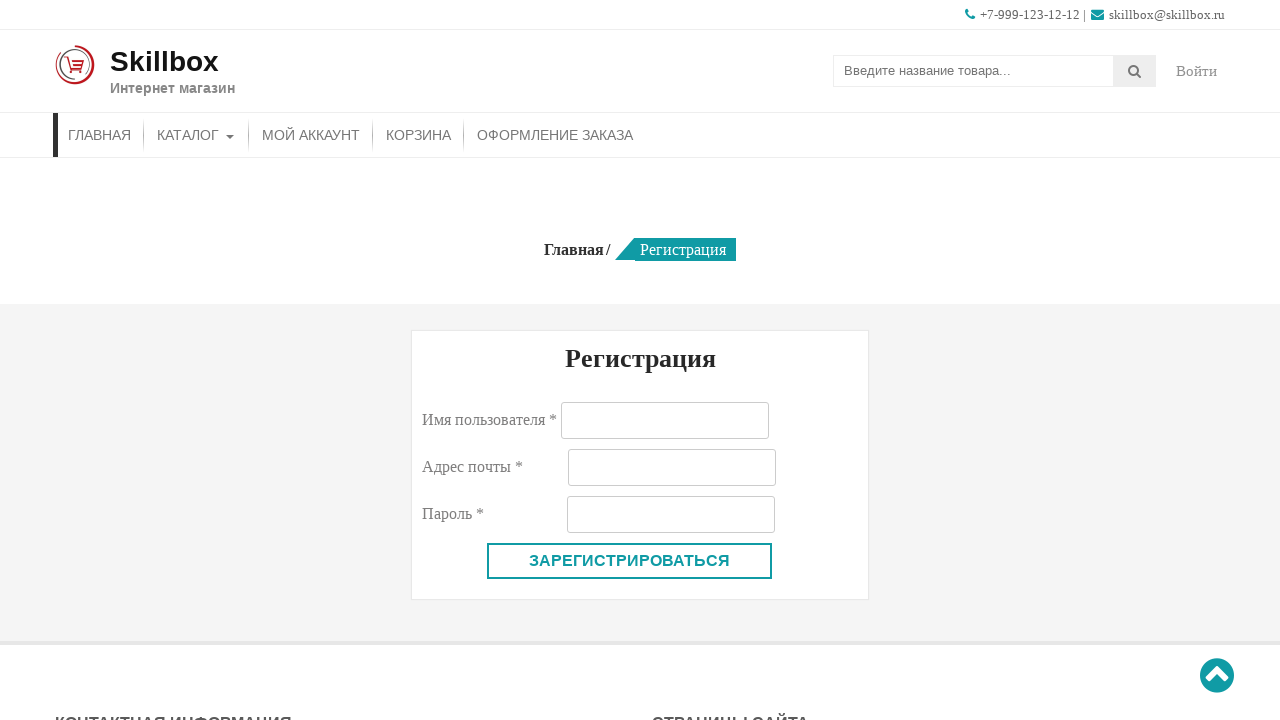

Registration page loaded and breadcrumb appeared
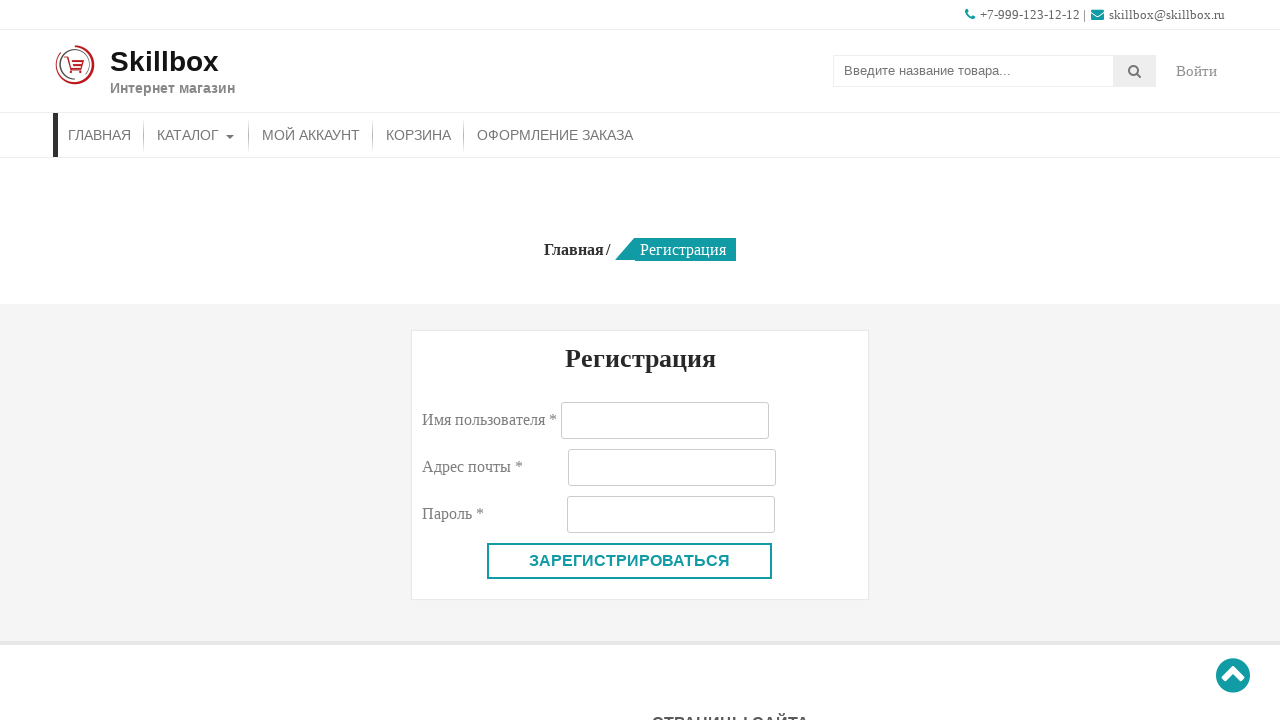

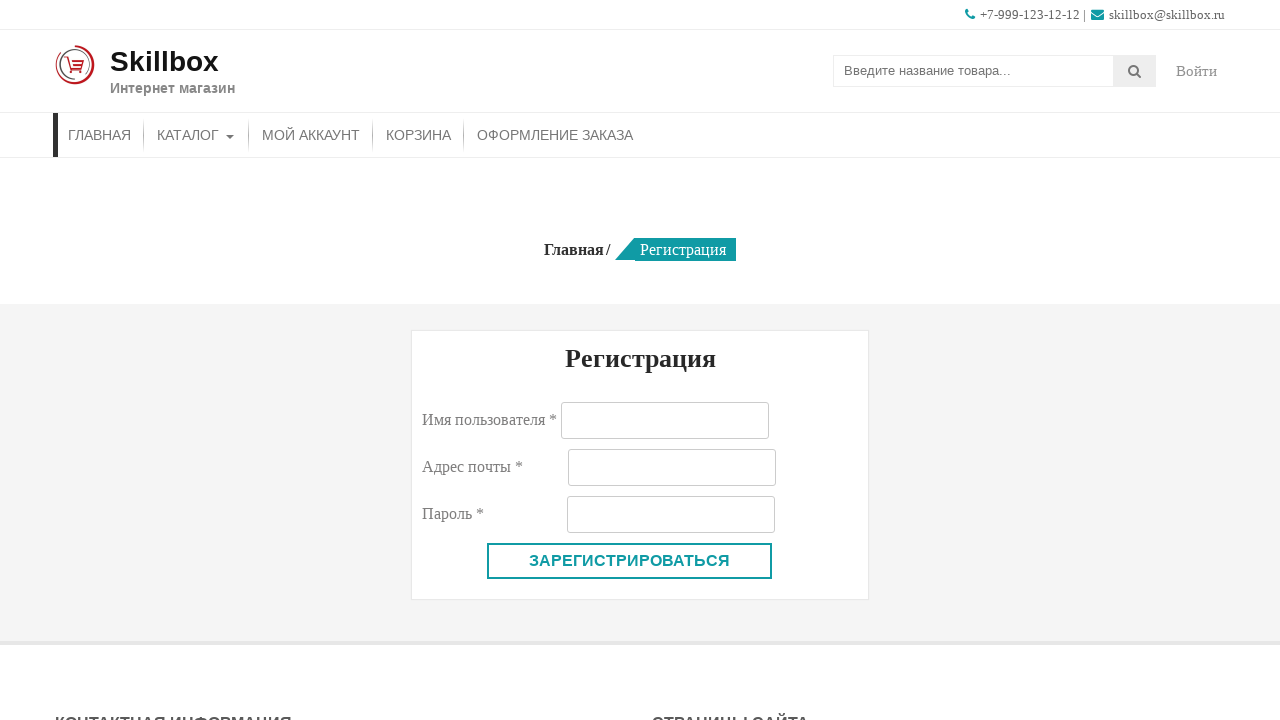